Navigates to vnk.edu.vn and handles a random popup if it appears by closing it

Starting URL: https://vnk.edu.vn/

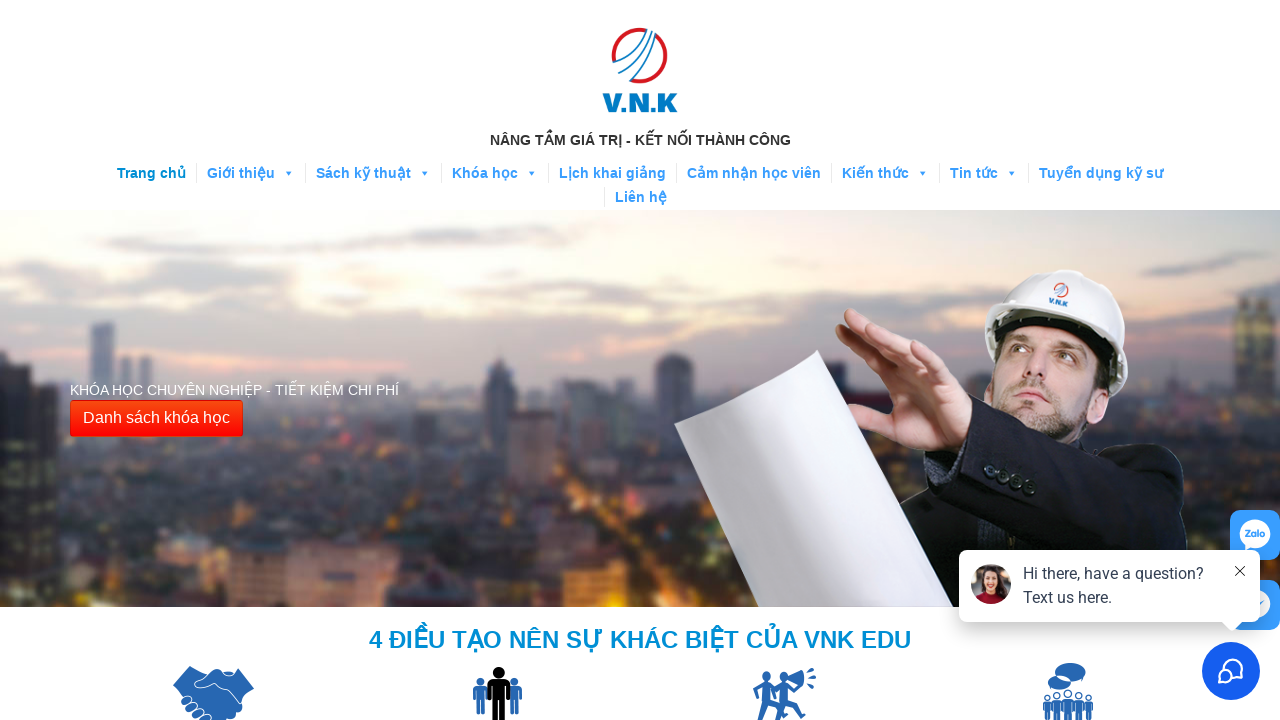

Waited 5 seconds for potential popup to appear
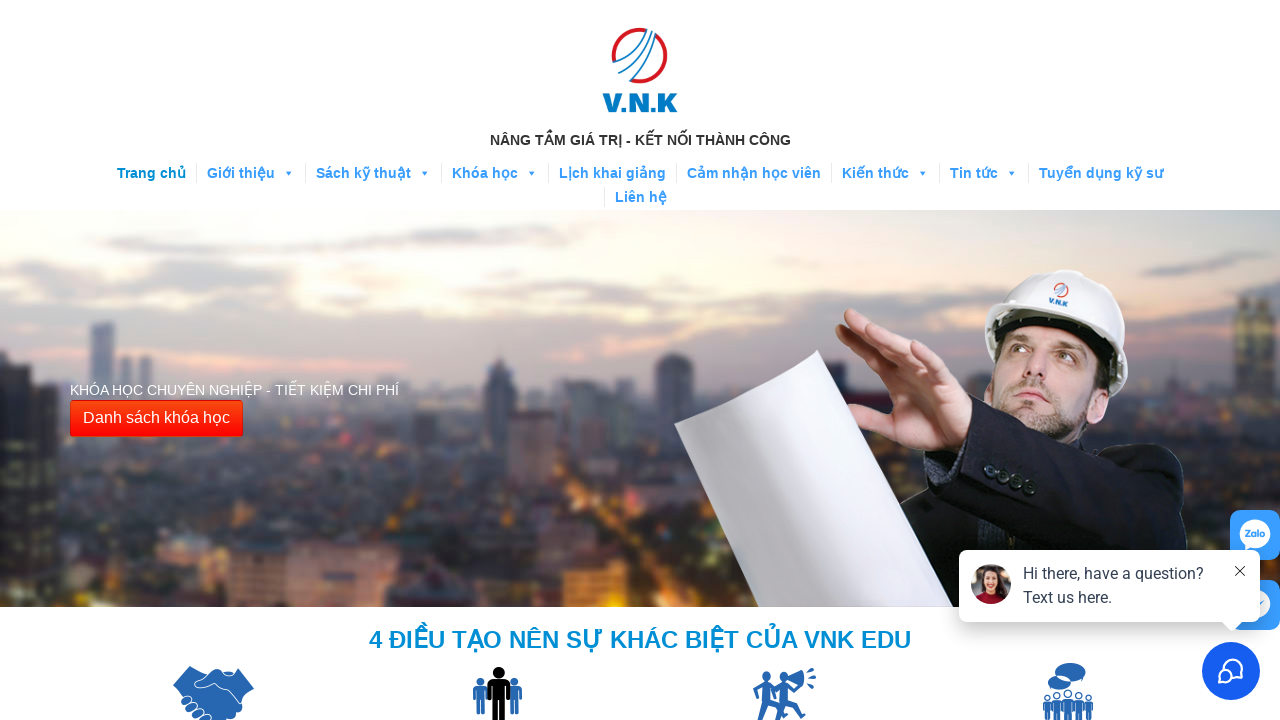

Queried for popup elements with selector 'div.thrv_wrapper.thrv-columns'
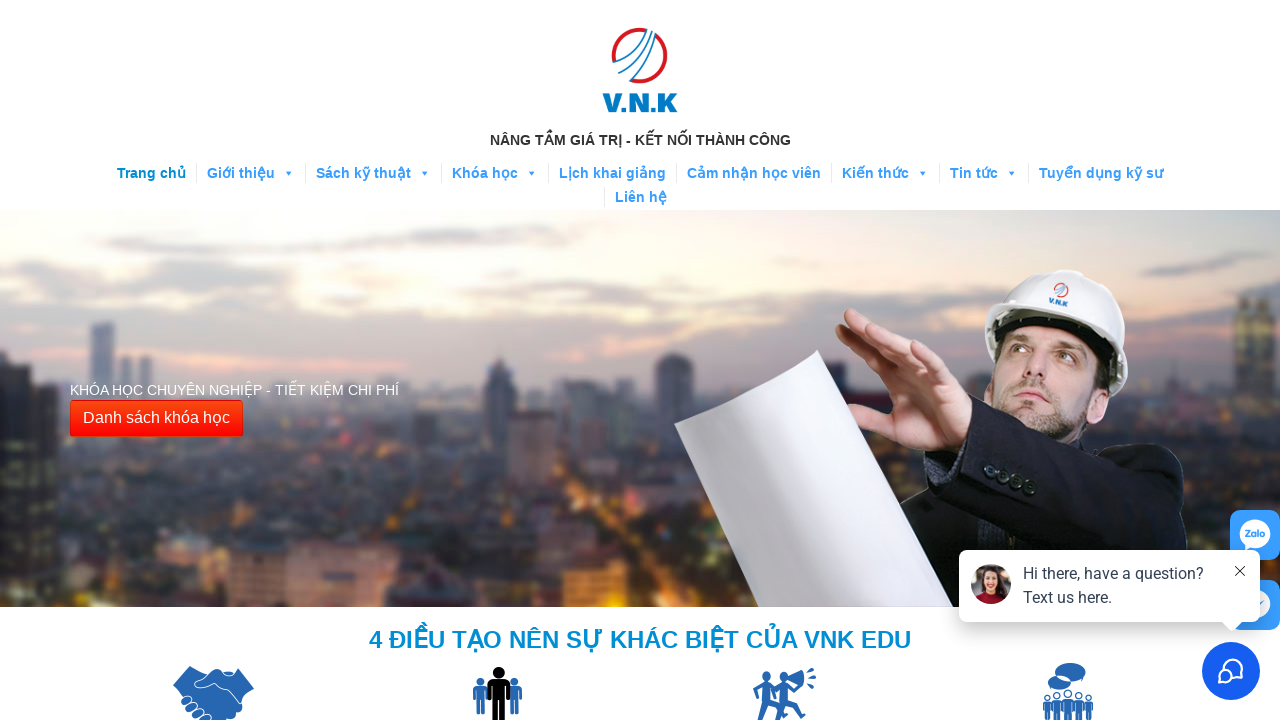

No popup found, clicked alternative button 'button.btn.btn-danger' at (156, 419) on button.btn.btn-danger
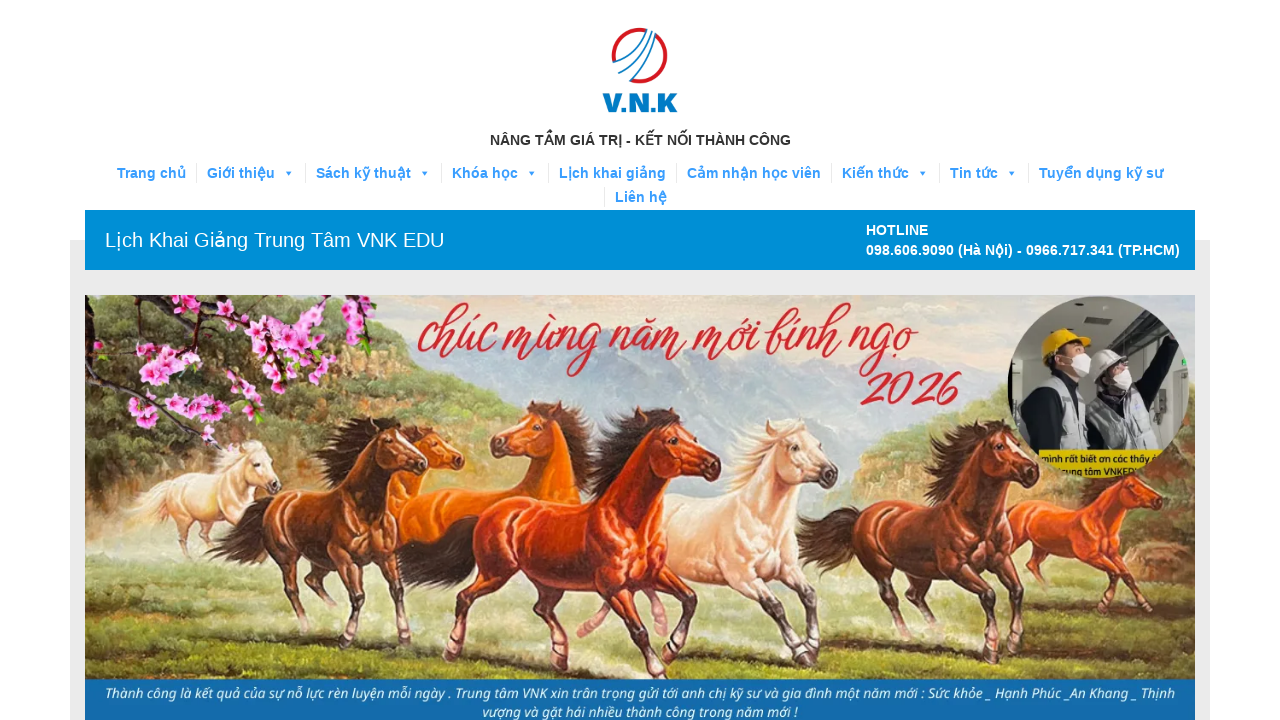

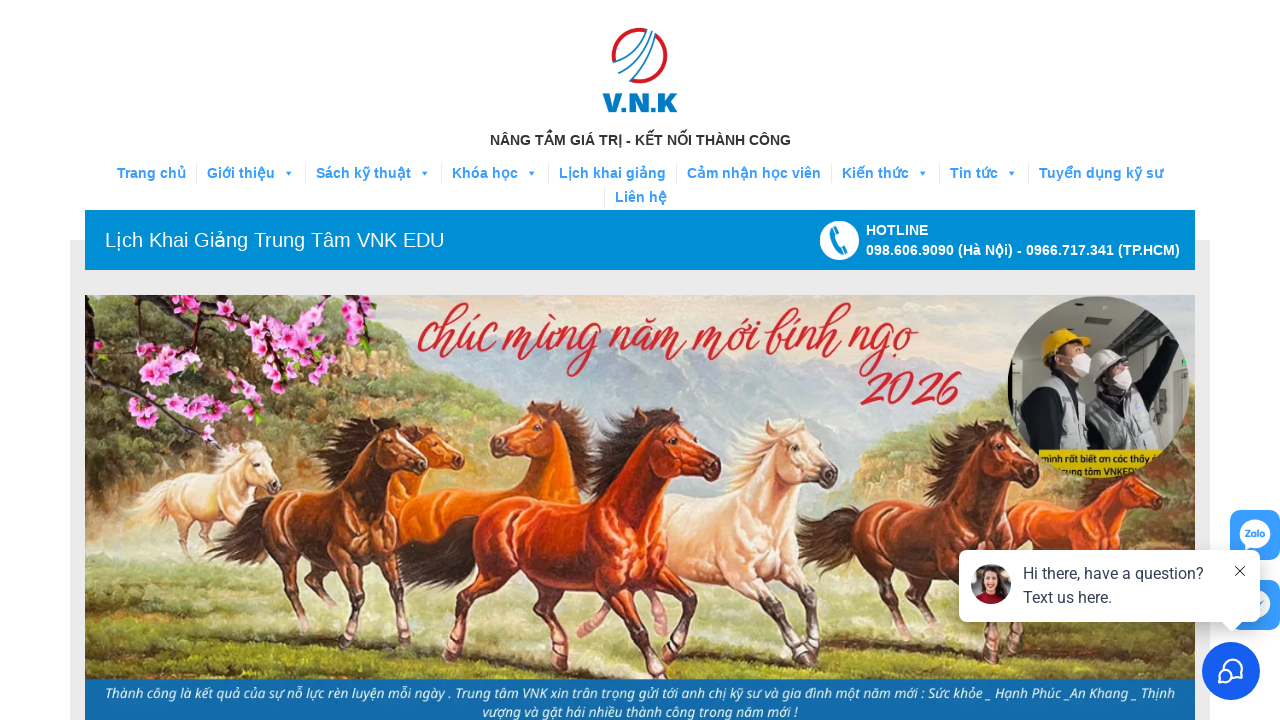